Tests notification messages by clicking repeatedly until an "Action successful" notification appears, closing unsuccessful notifications along the way.

Starting URL: https://the-internet.herokuapp.com/

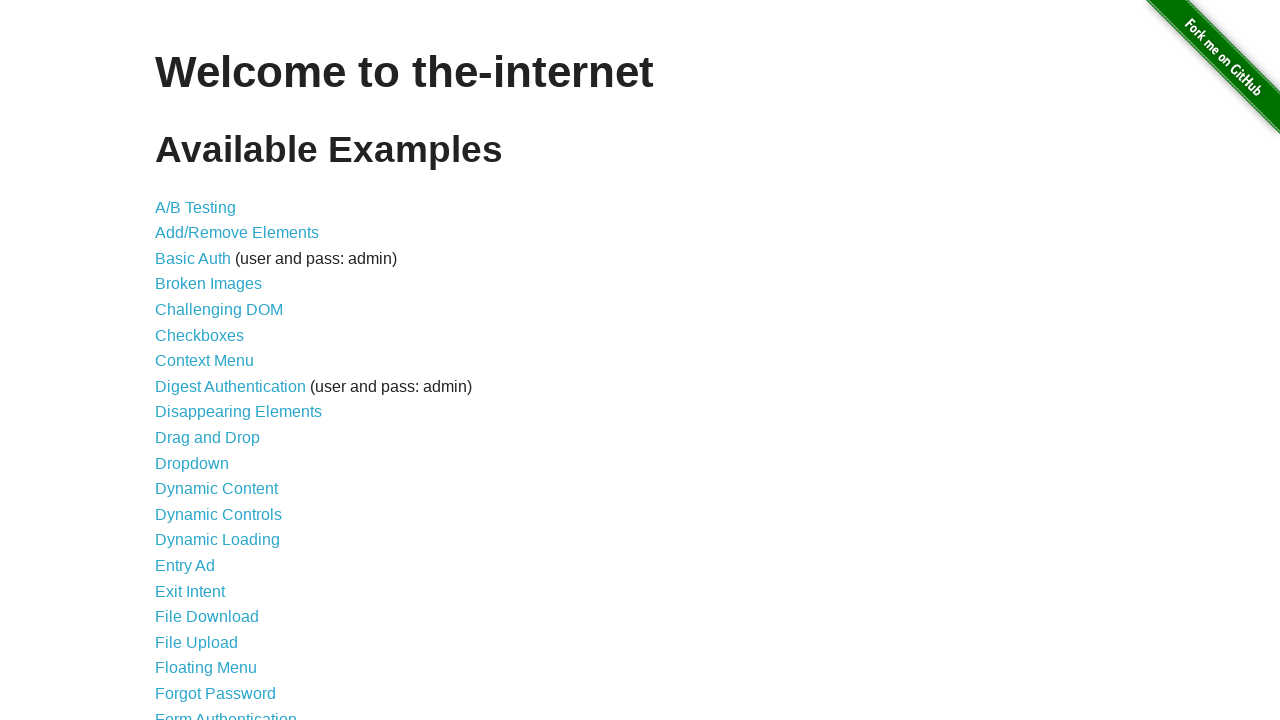

Clicked on Notification Message link at (234, 420) on xpath=//a[@href='/notification_message']
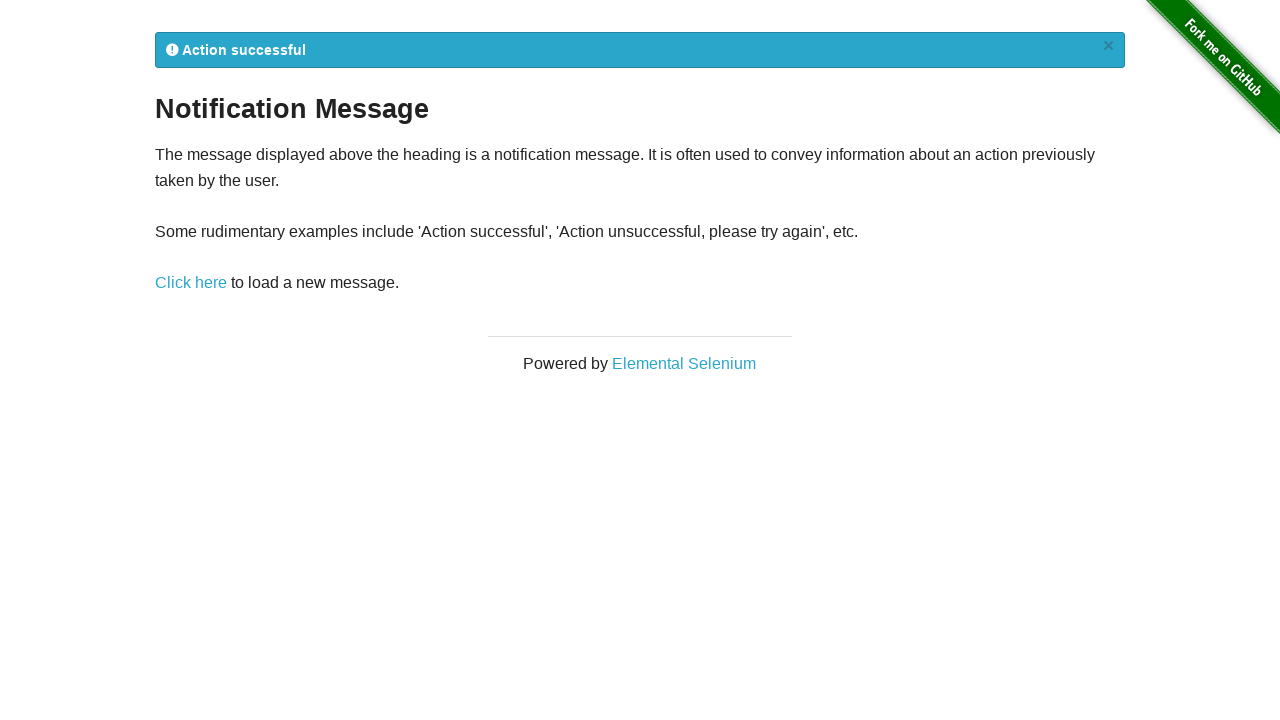

Clicked on 'Click here' link at (191, 283) on xpath=//a[text()='Click here']
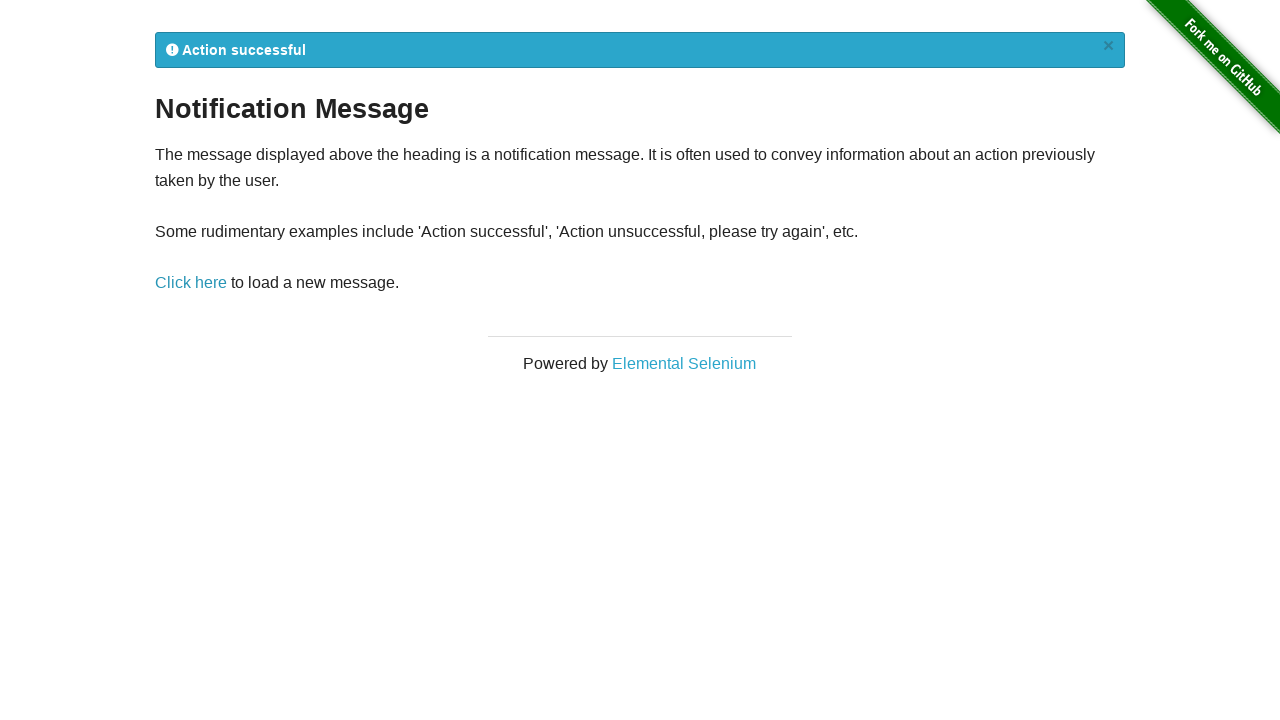

Notification message appeared
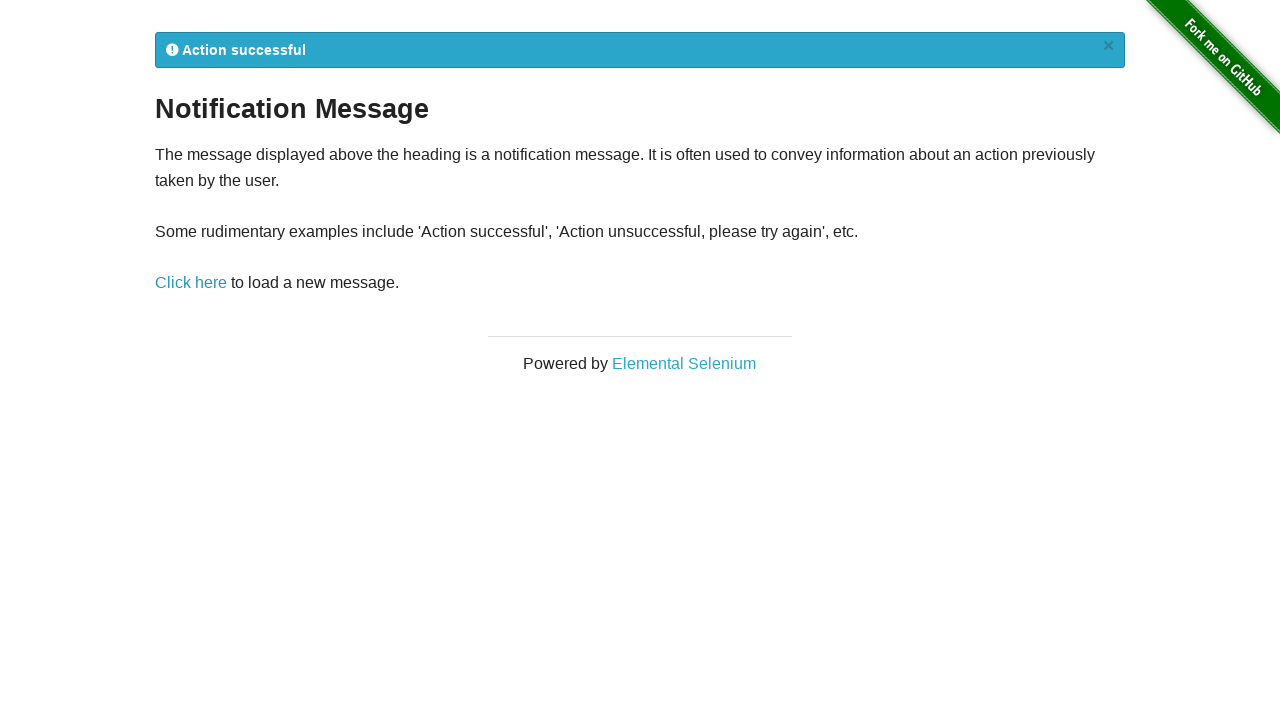

Read notification text: 
            Action successful
            ×
          
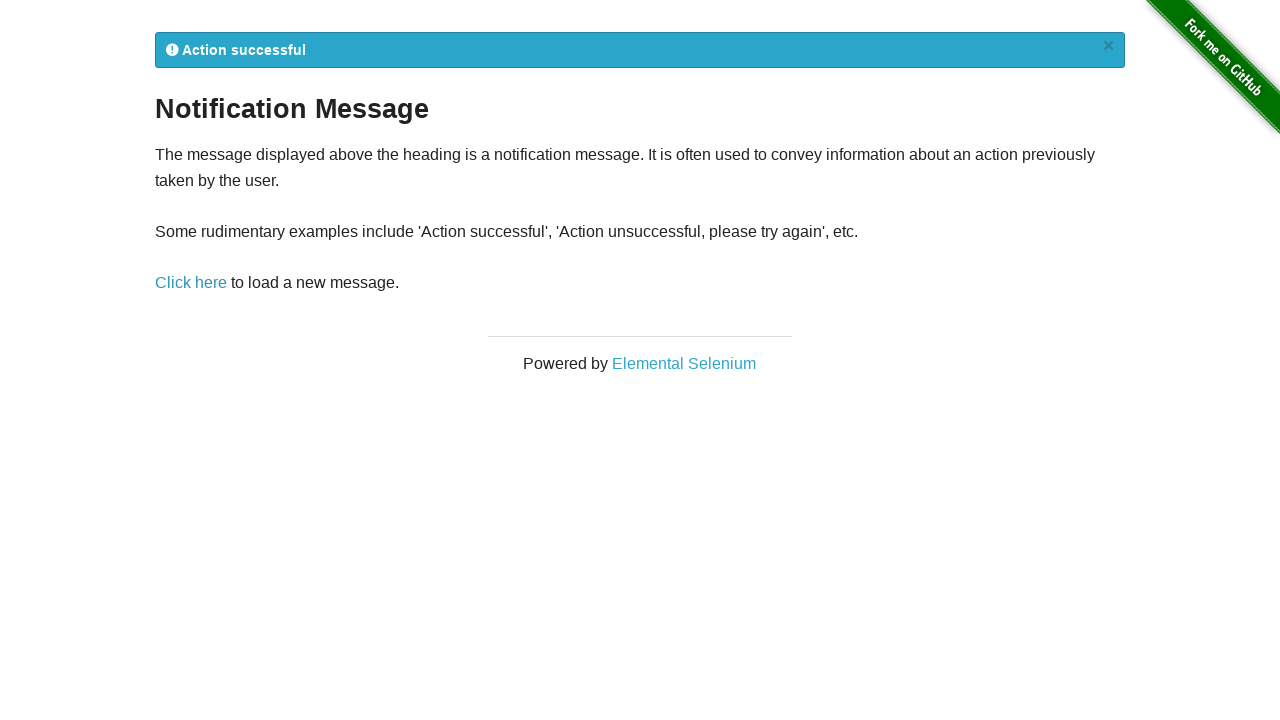

Action successful notification found - test completed
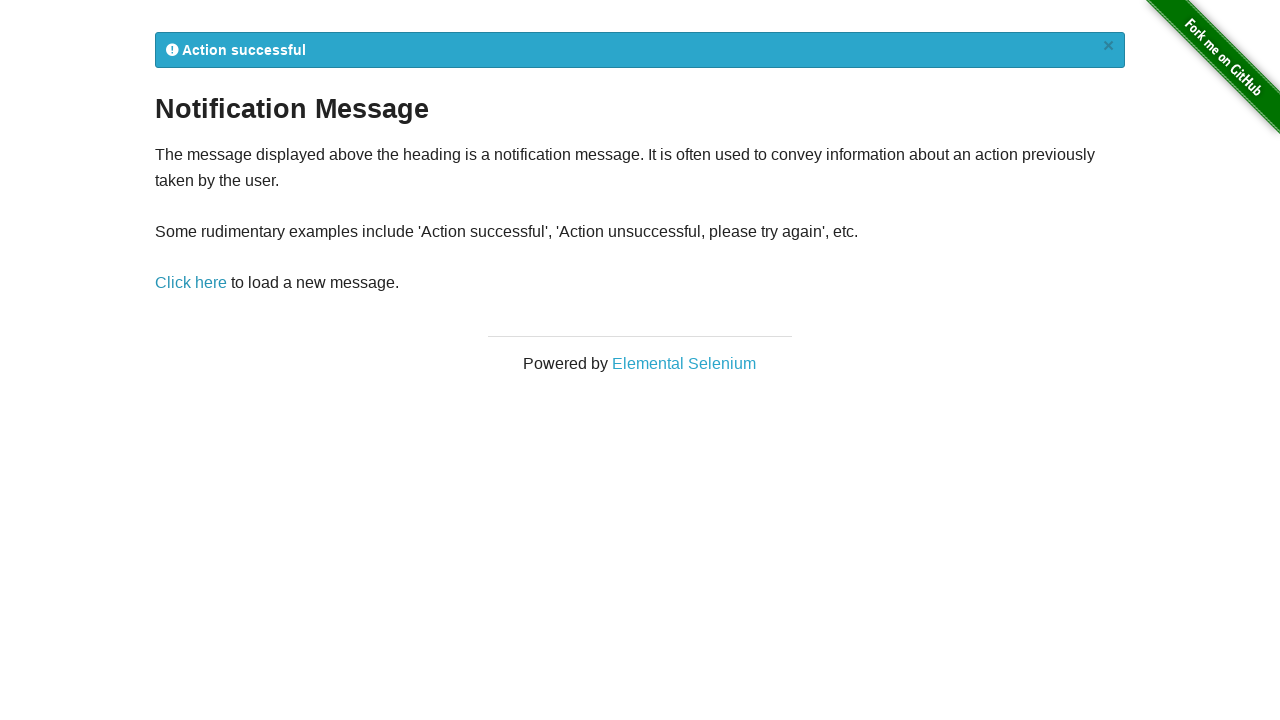

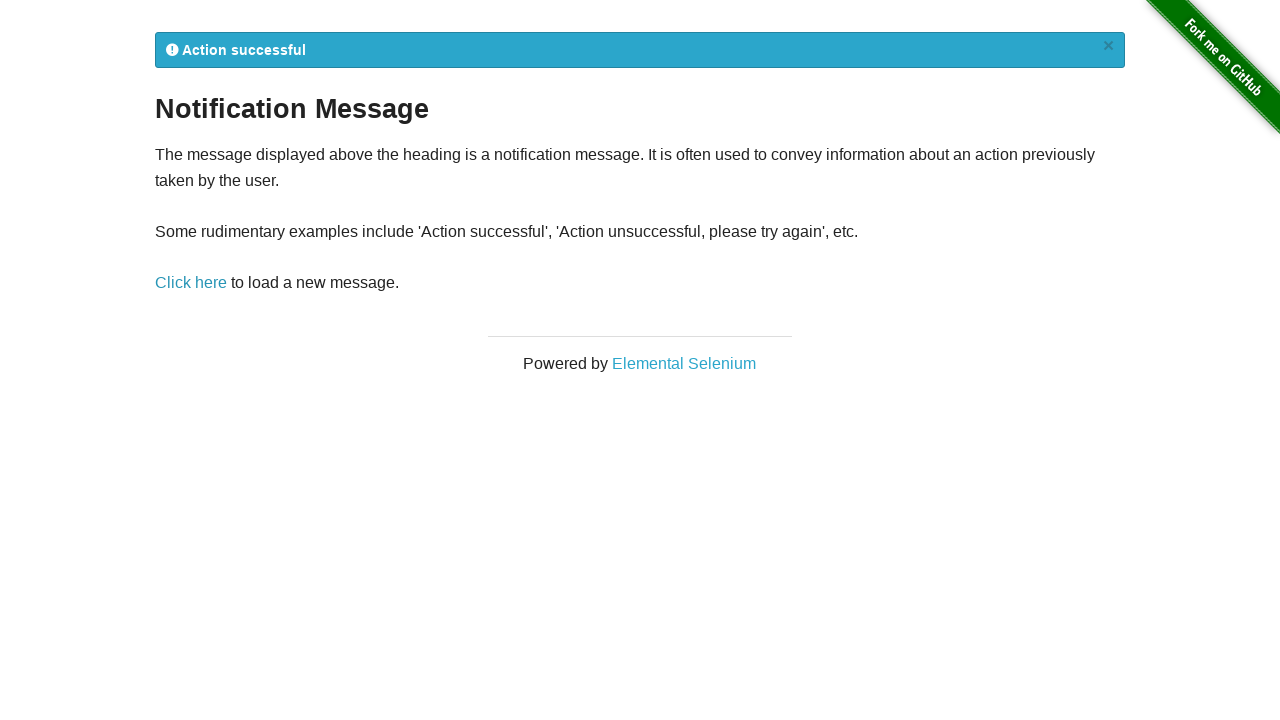